Tests handling of a JavaScript confirm popup by clicking the confirm button and dismissing the dialog

Starting URL: https://the-internet.herokuapp.com/javascript_alerts

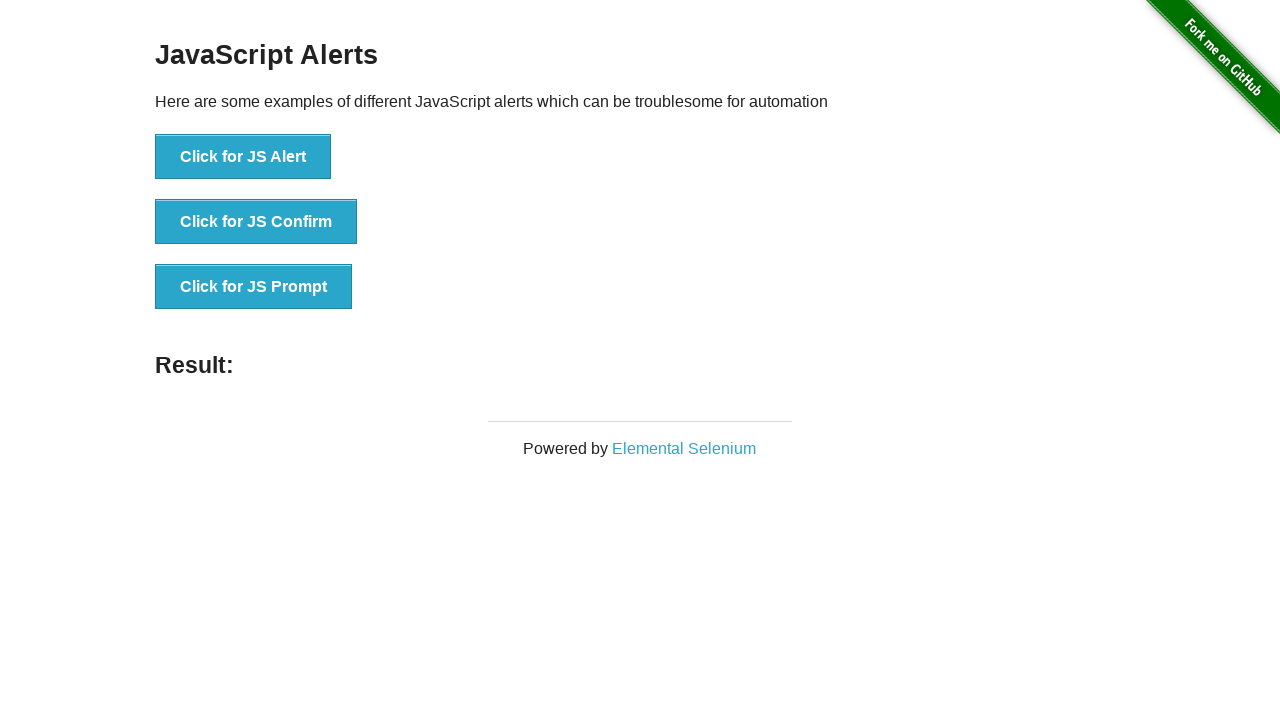

Set up dialog handler to dismiss confirm dialogs
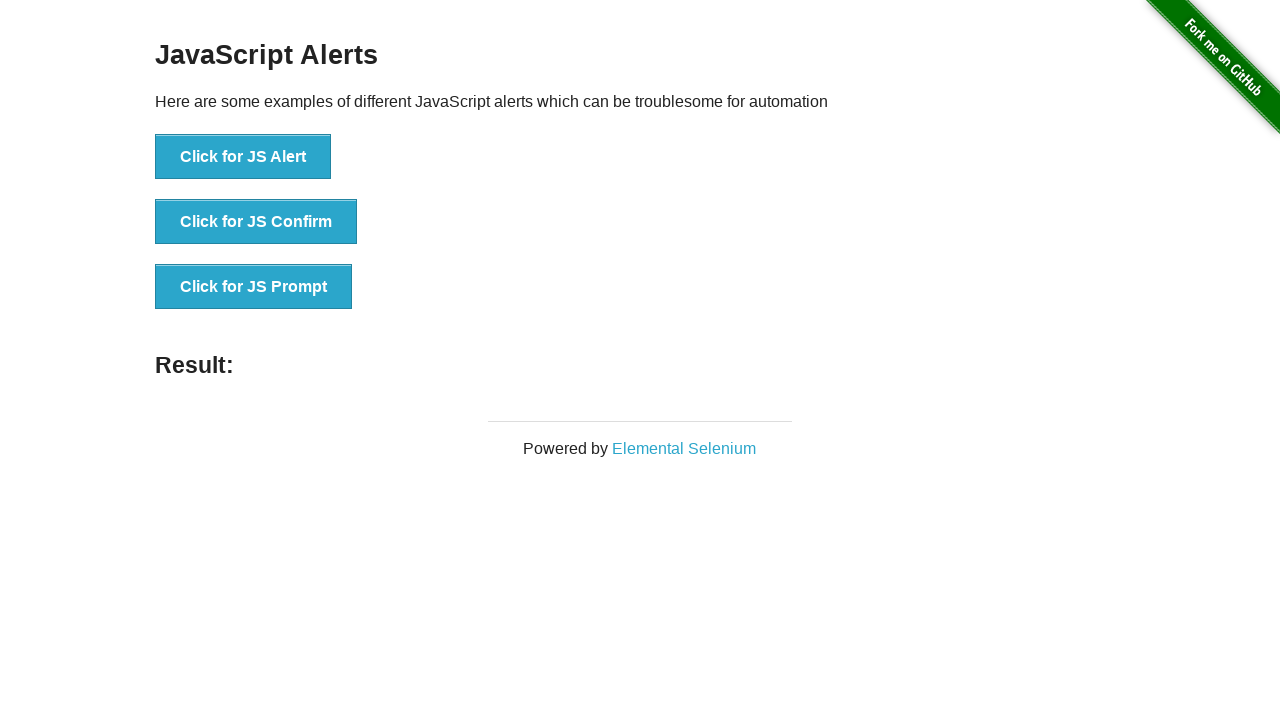

Clicked the JavaScript Confirm button at (256, 222) on xpath=//button[text()='Click for JS Confirm']
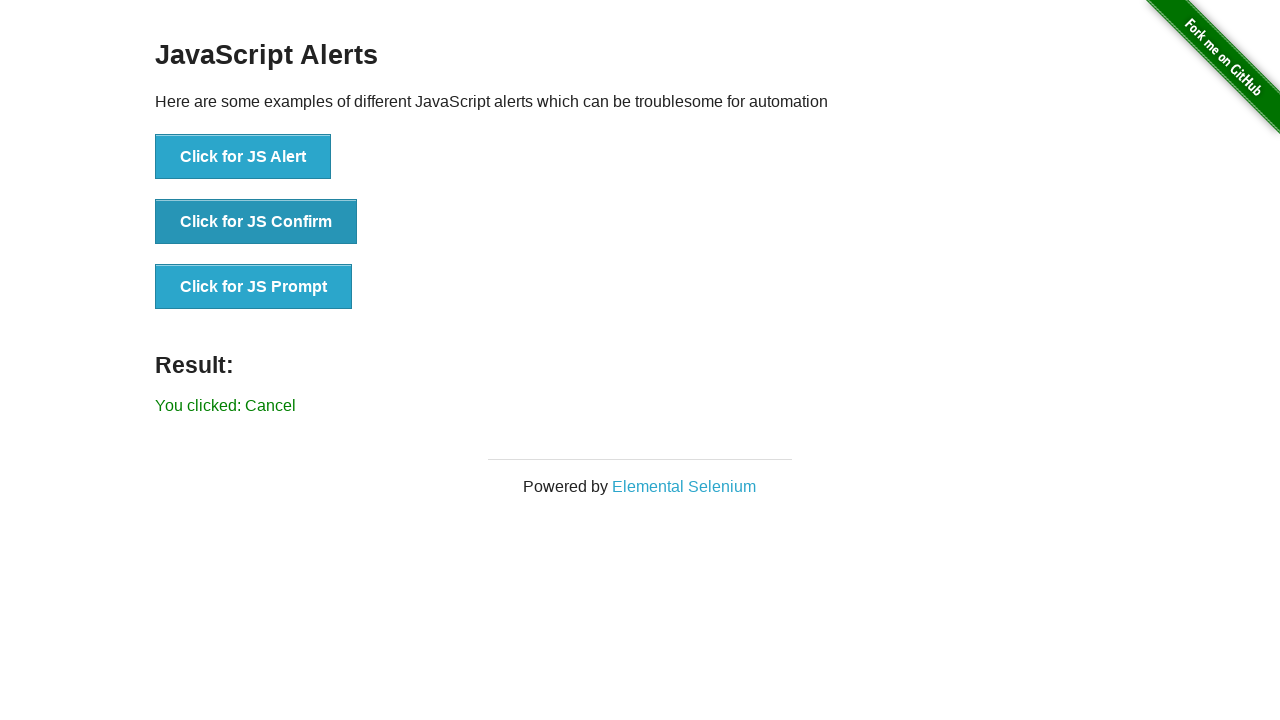

Confirm dialog was dismissed and result text appeared
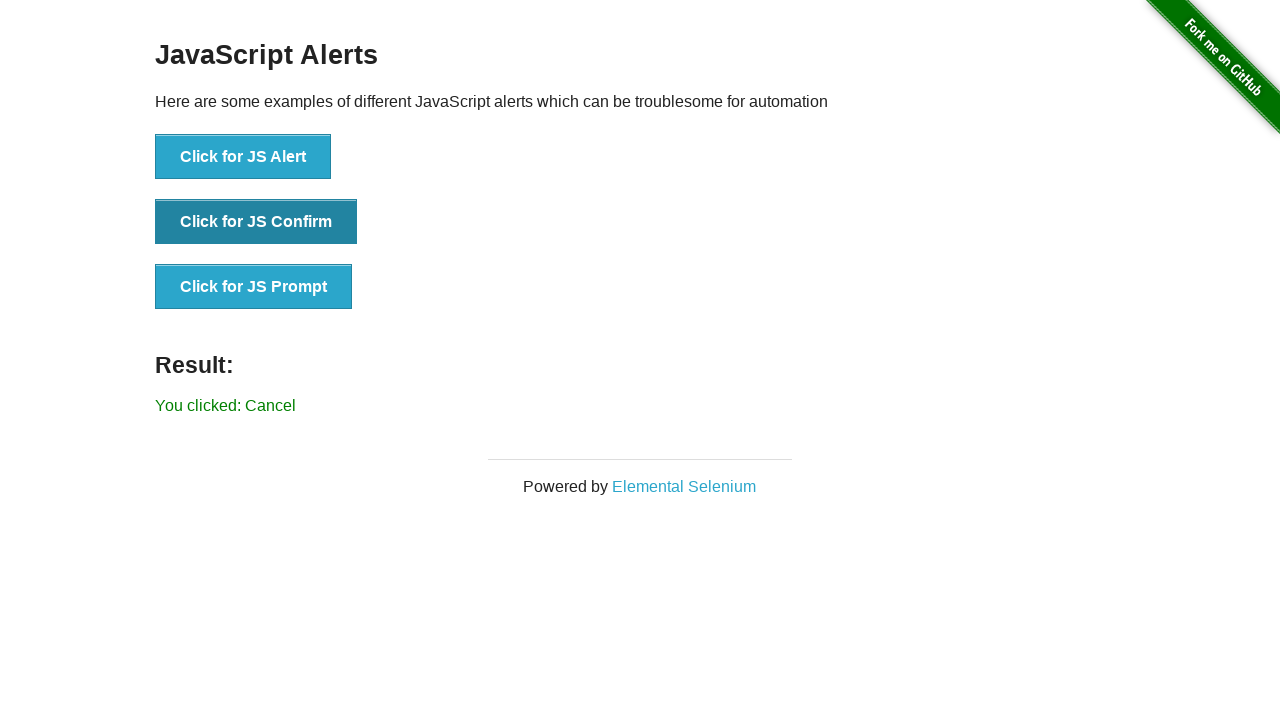

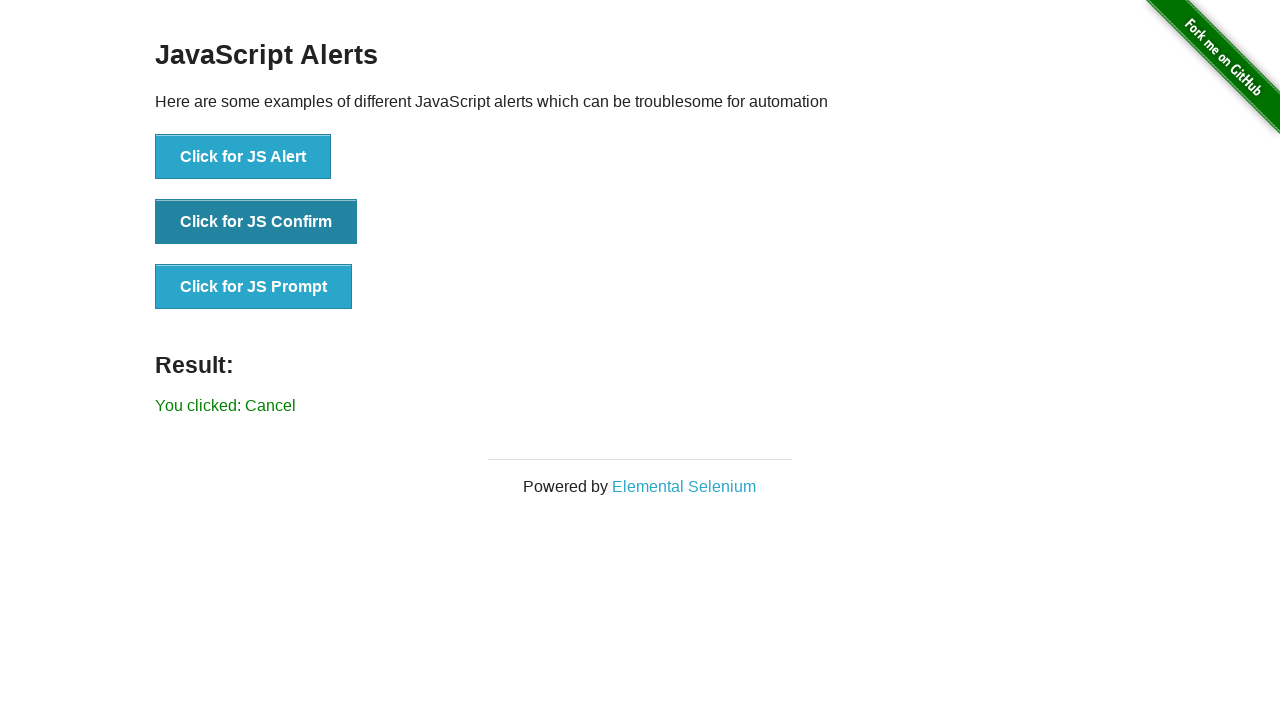